Tests JavaScript confirmation alert handling by clicking a button to trigger the alert, accepting it, and verifying the result message displays on the page.

Starting URL: http://the-internet.herokuapp.com/javascript_alerts

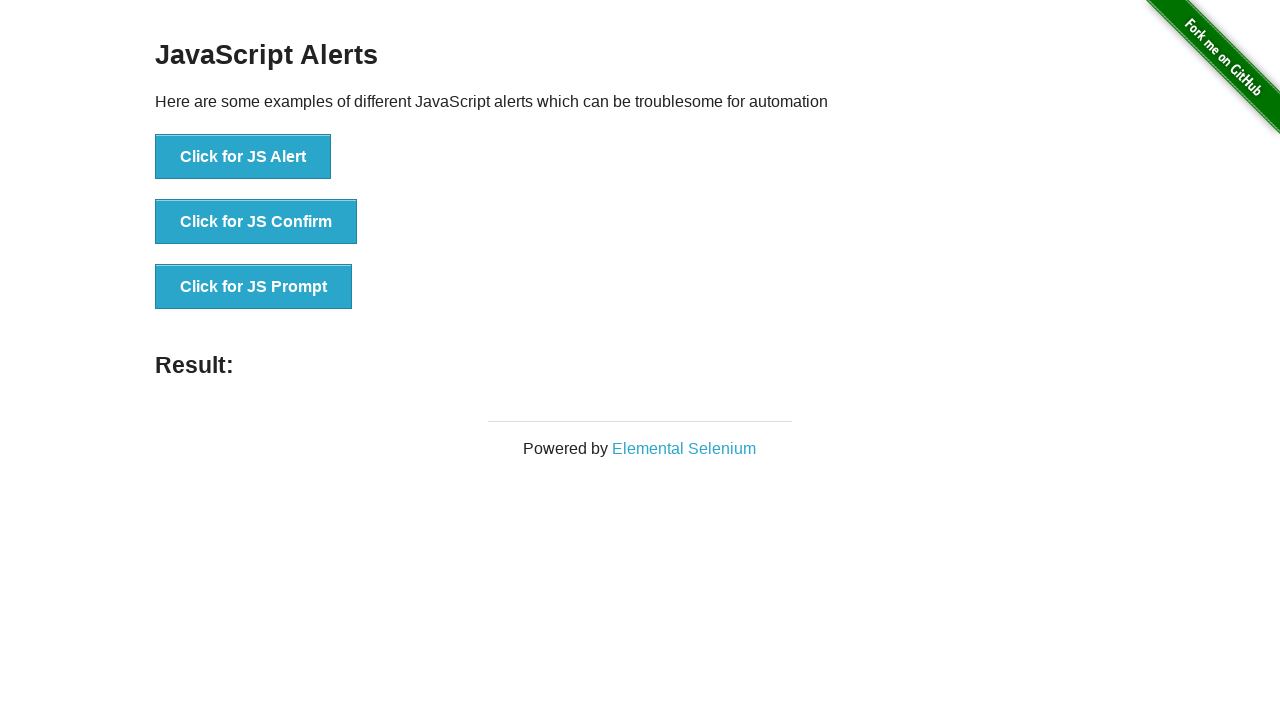

Clicked the second button to trigger JavaScript confirmation dialog at (256, 222) on button >> nth=1
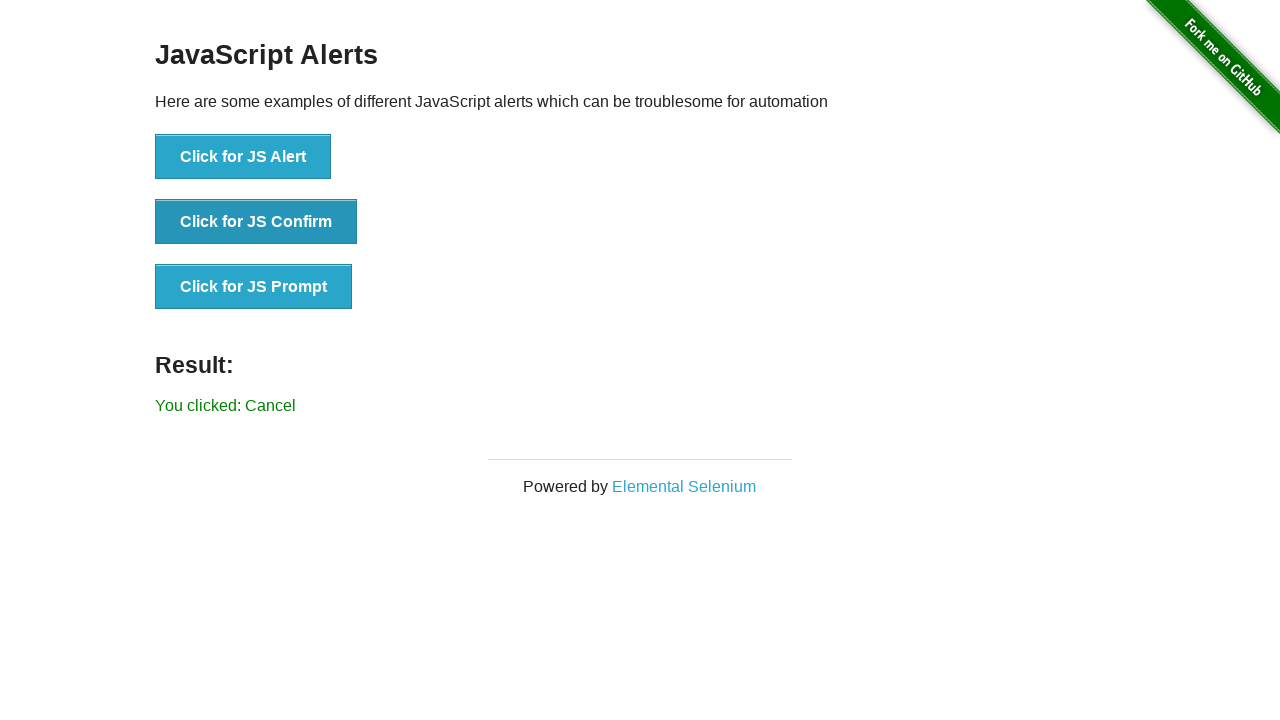

Set up dialog handler to accept confirmation alerts
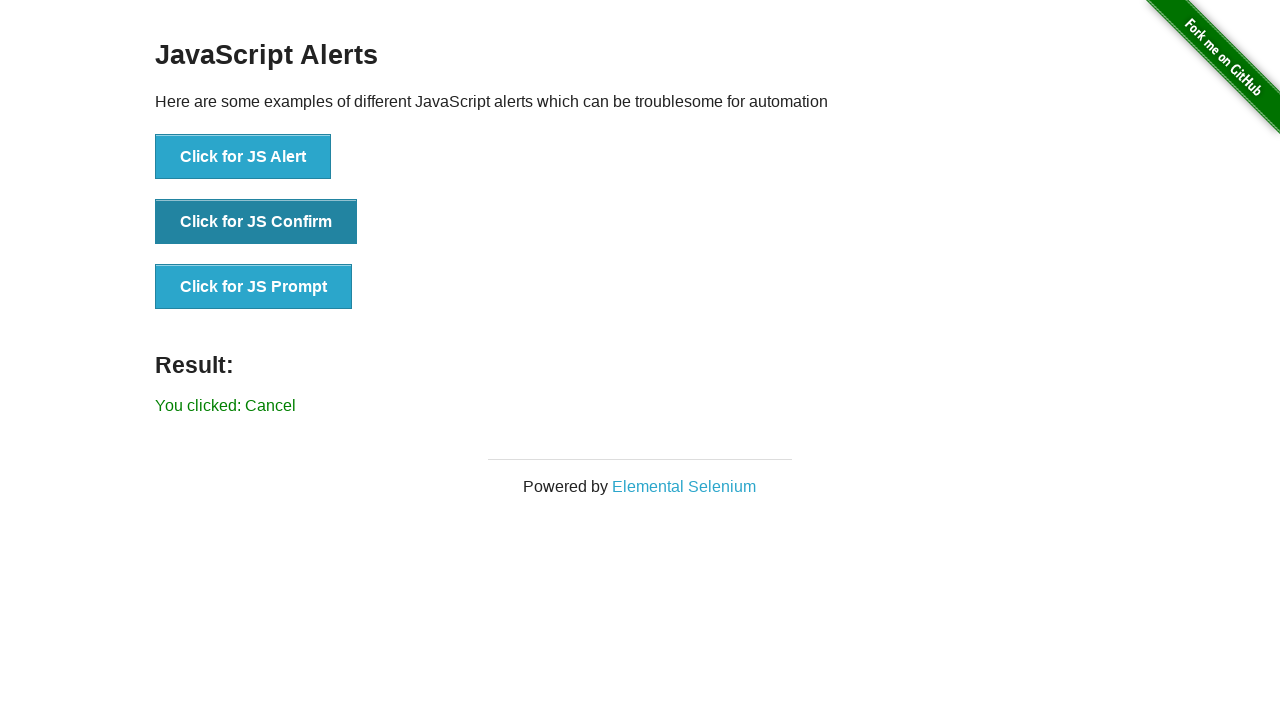

Re-clicked the second button to trigger confirmation dialog with handler active at (256, 222) on button >> nth=1
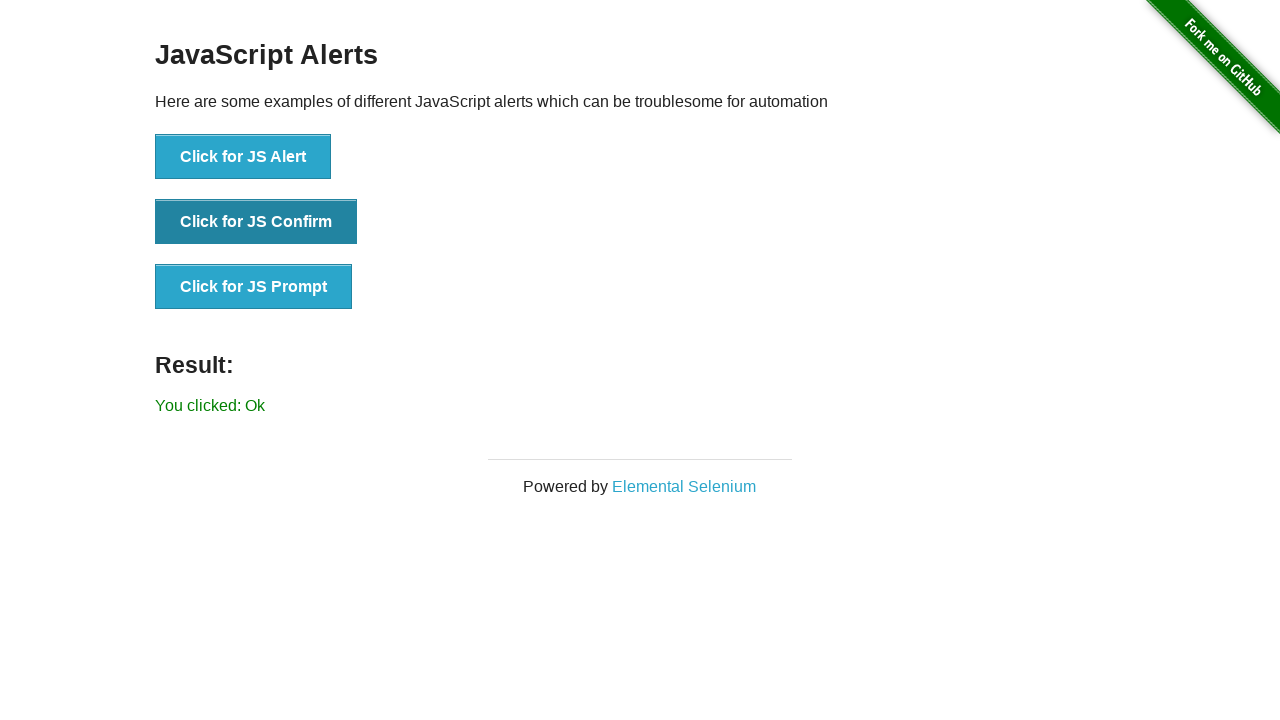

Waited for result message element to appear
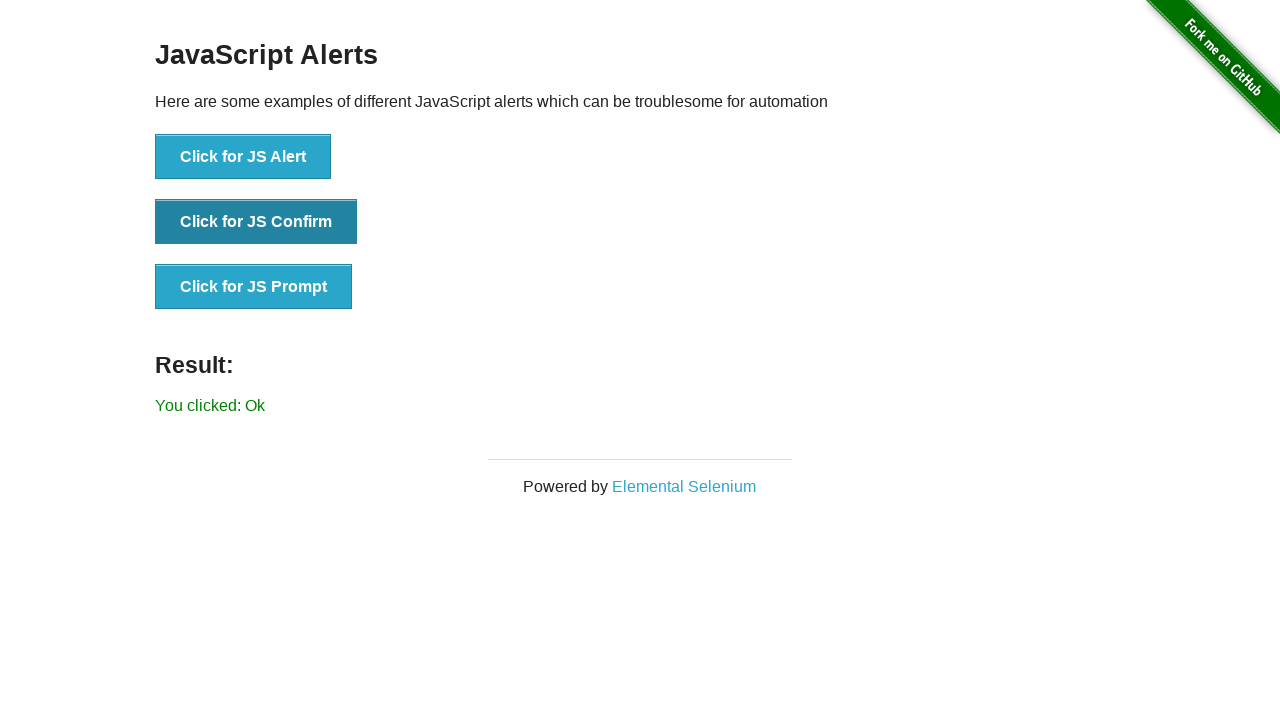

Retrieved result message text content
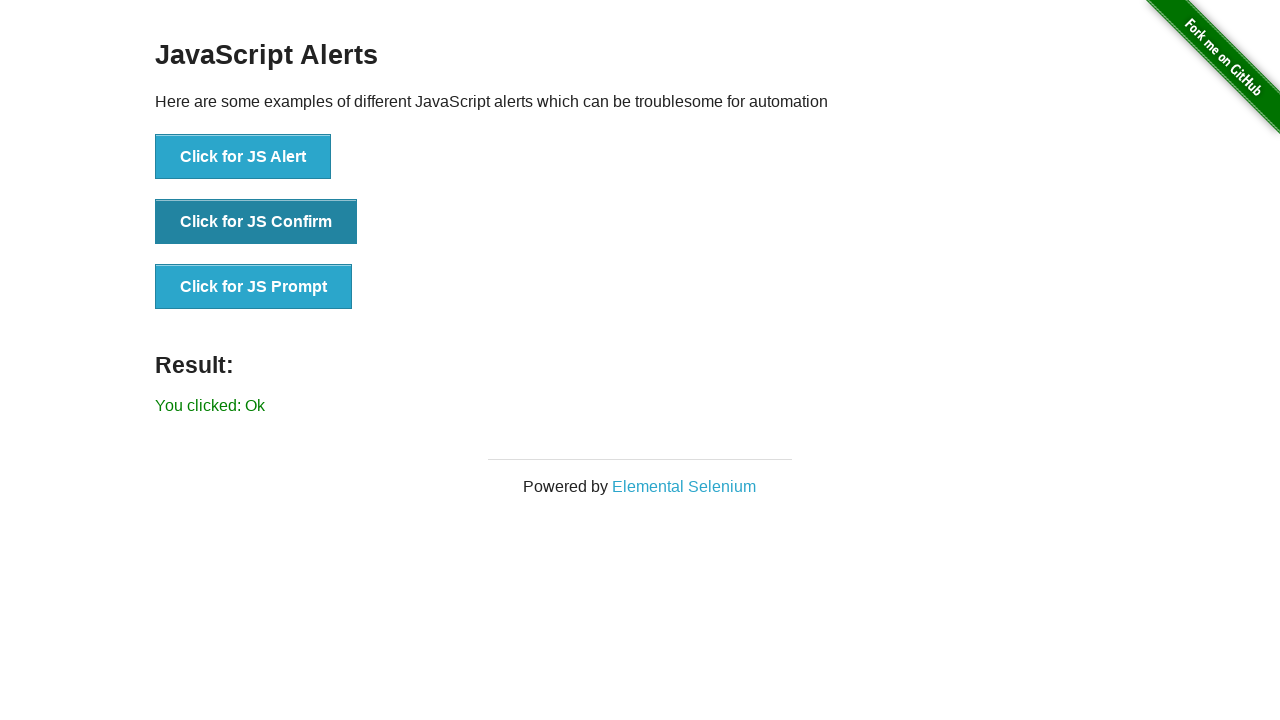

Verified result message is 'You clicked: Ok'
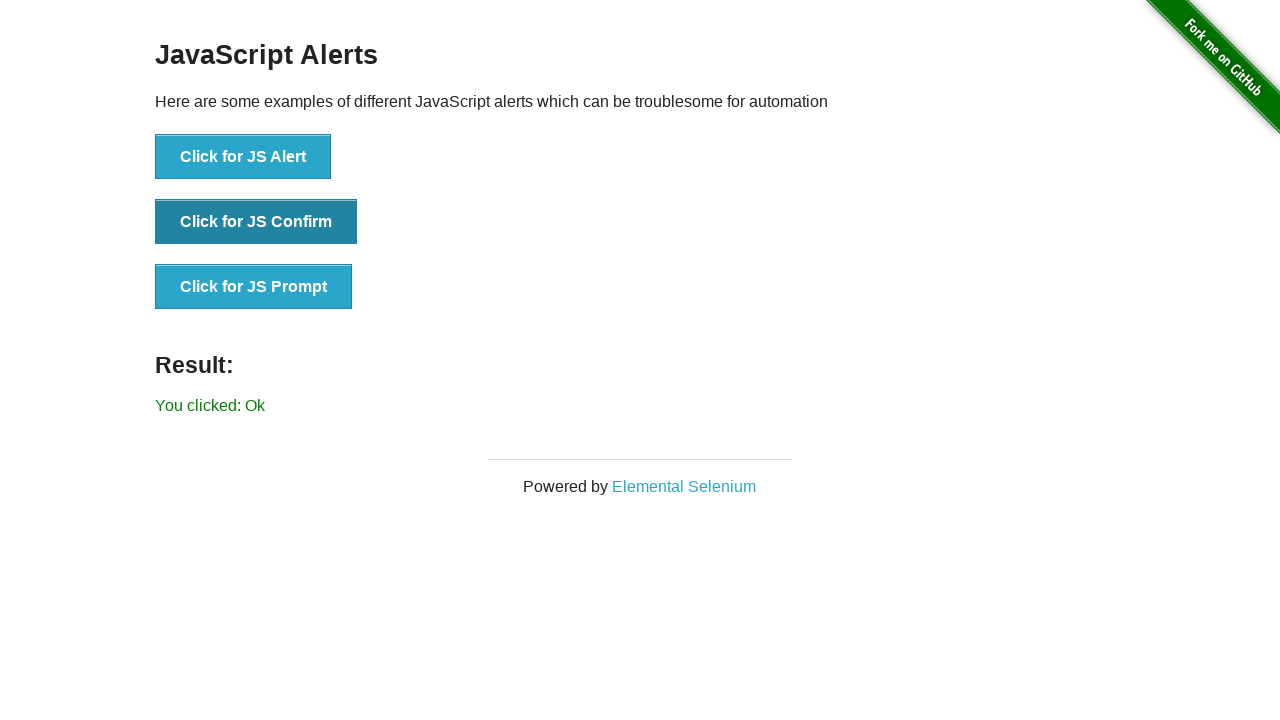

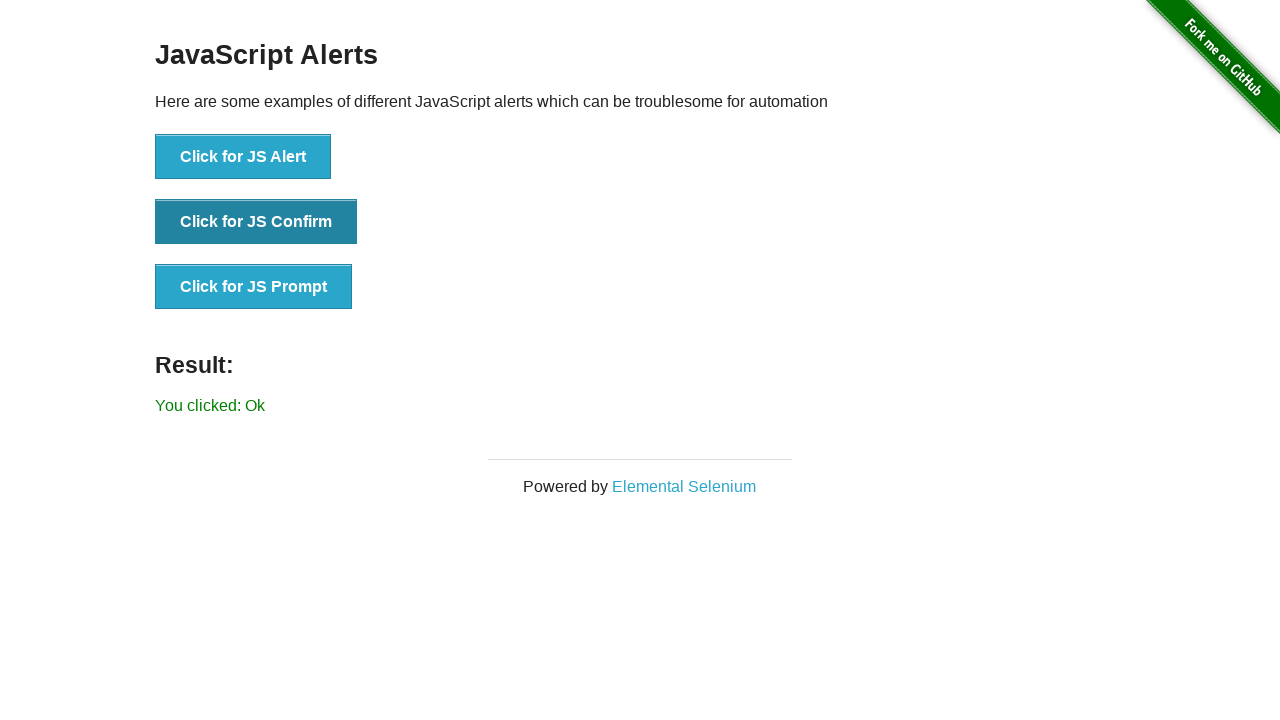